Tests form validation with invalid telephone format while other fields are valid

Starting URL: https://chulo-solutions.github.io/qa-internship/

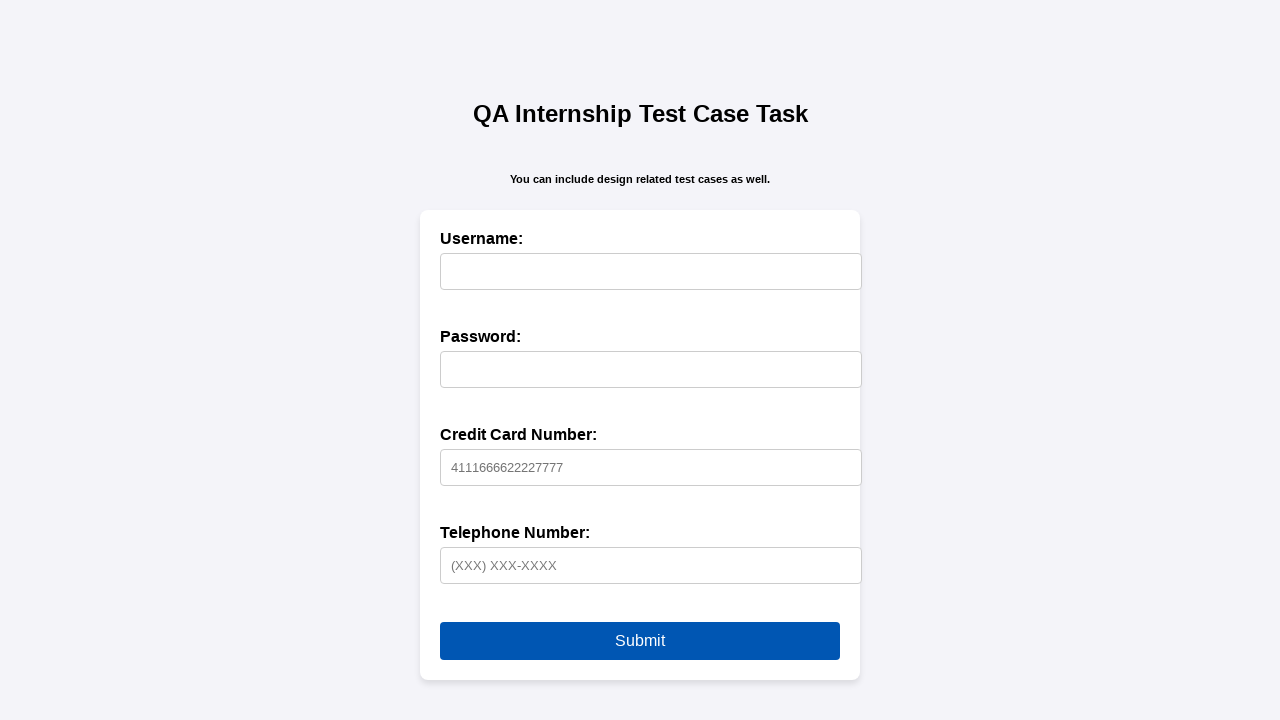

Filled username field with 'biraj123' on input[id='username']
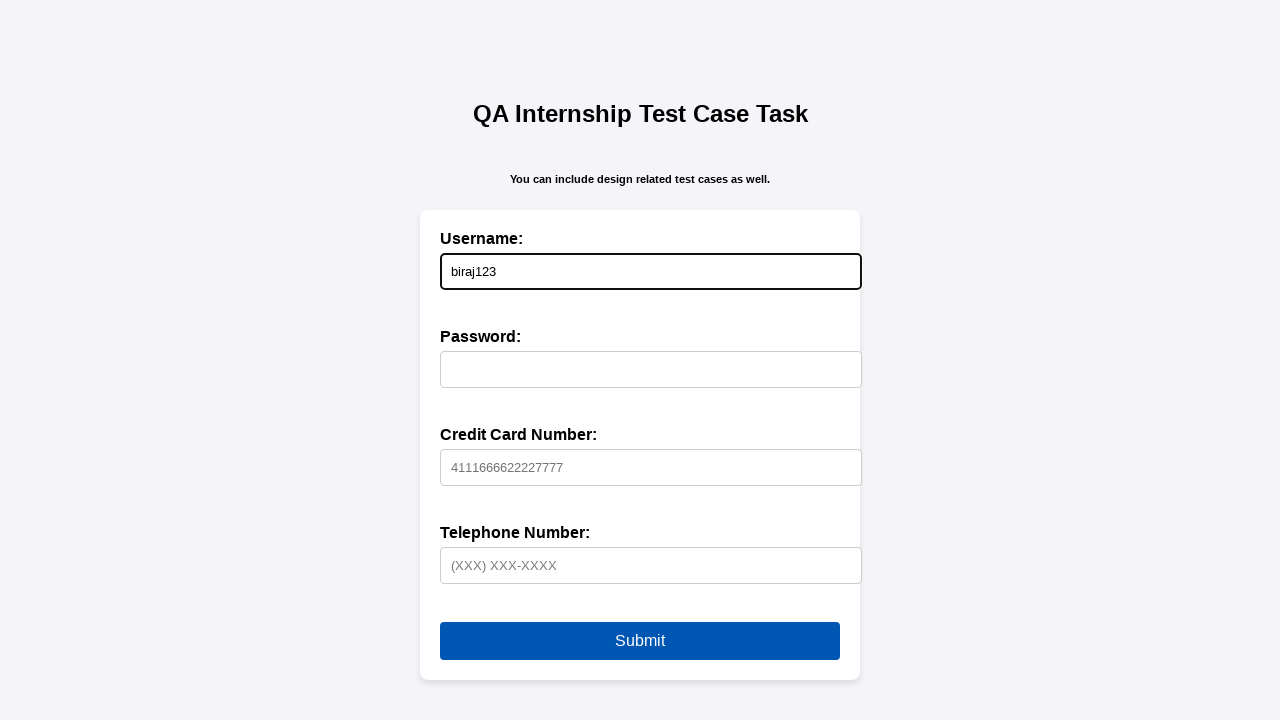

Filled password field with 'Password1*' on input[id='password']
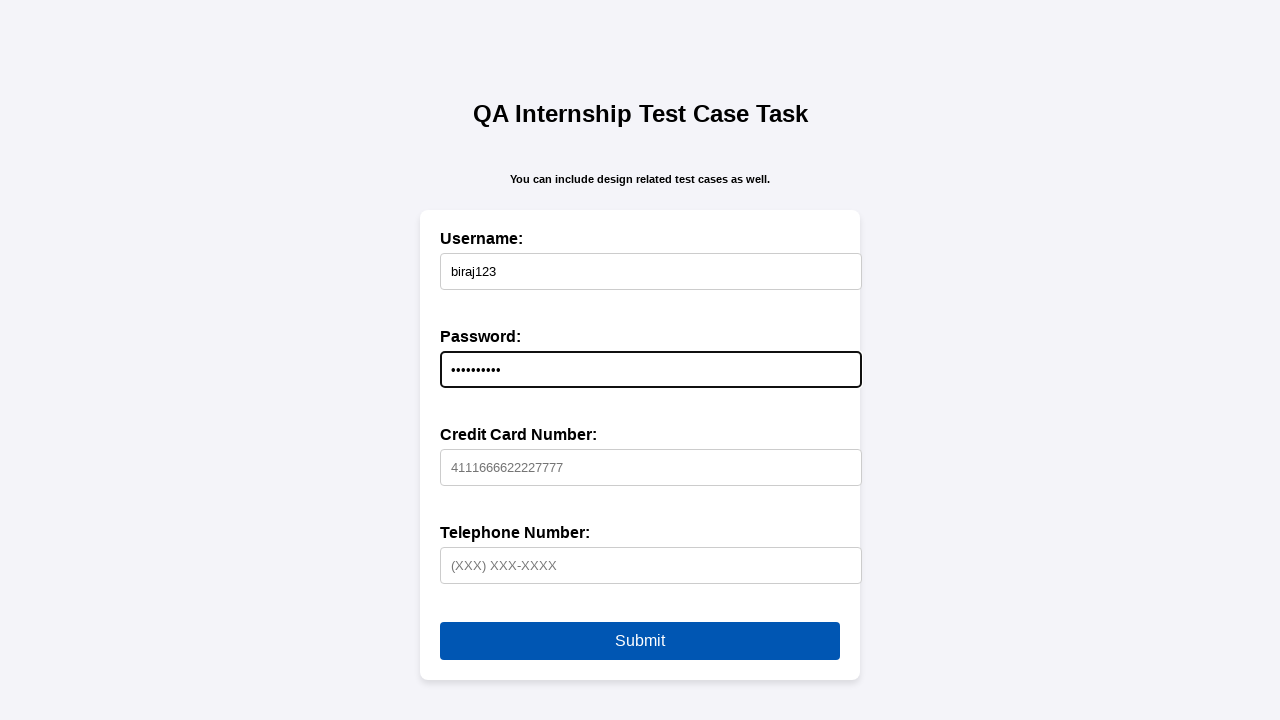

Filled credit card field with '4111666622227777' on input[id='creditCard']
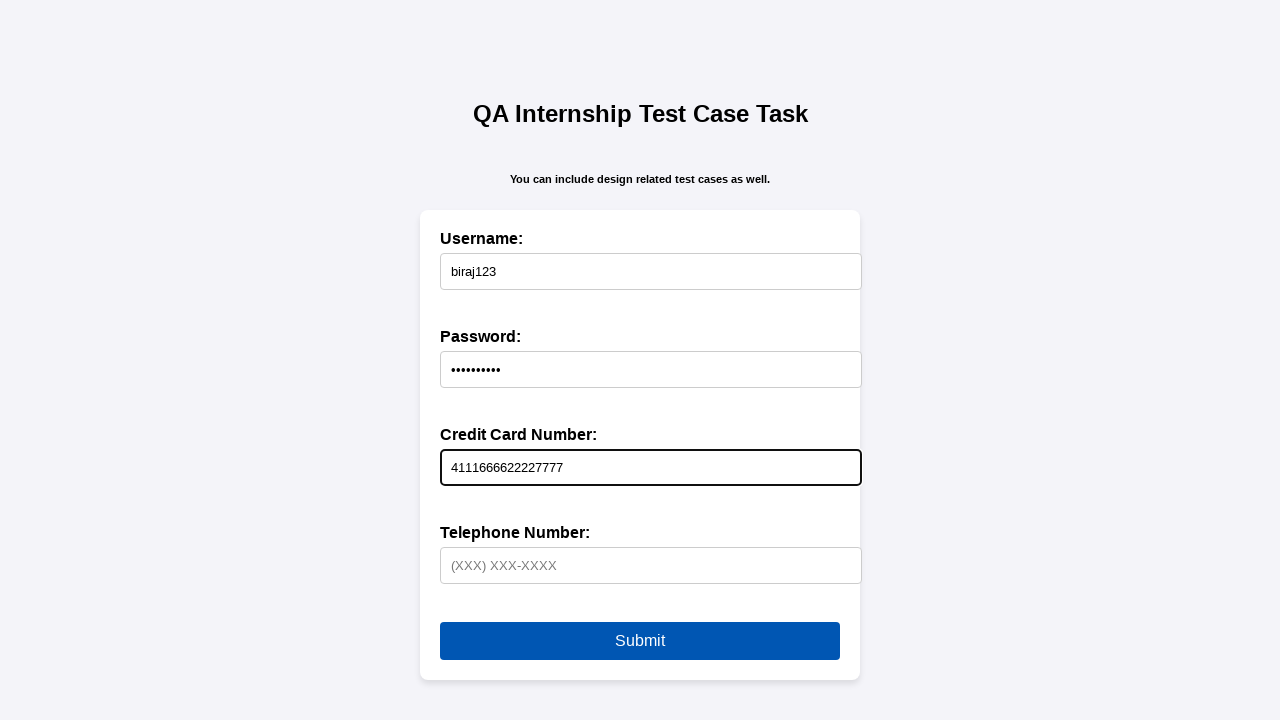

Filled telephone field with invalid format '1234567890' on input[id='telephone']
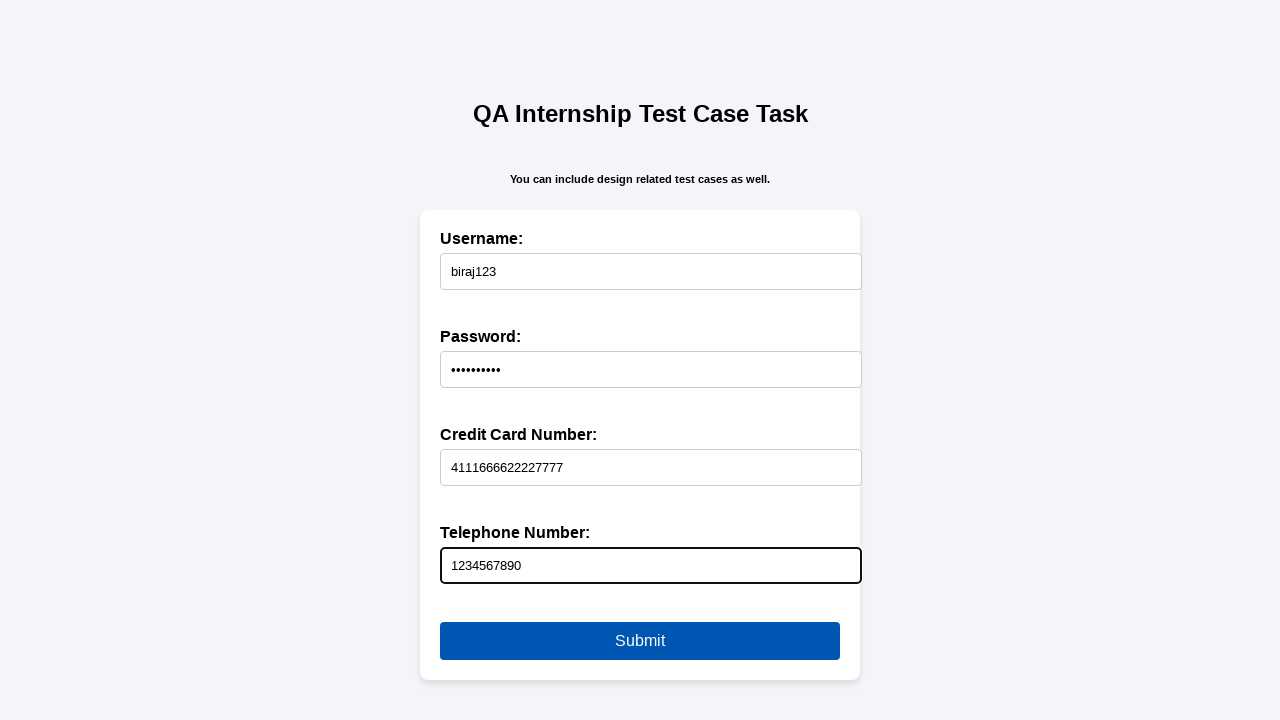

Clicked Submit button to test form validation at (640, 641) on button:has-text('Submit')
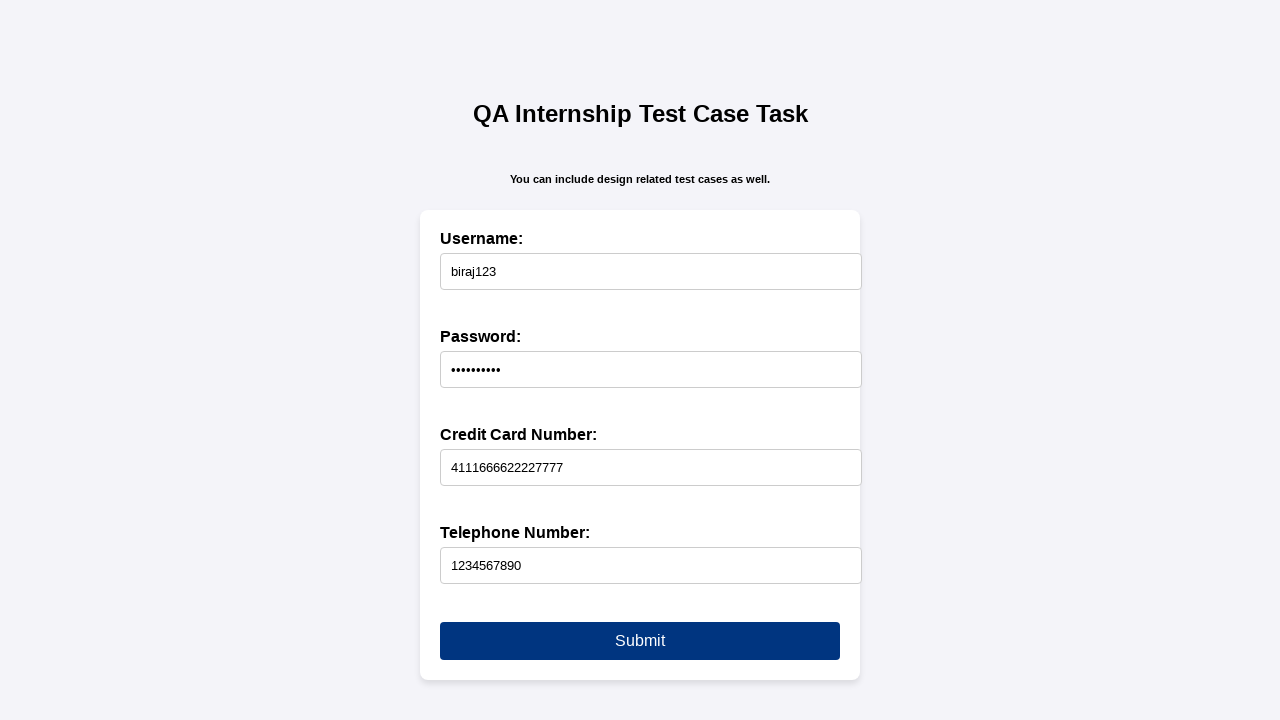

Handled validation alert dialog by accepting it
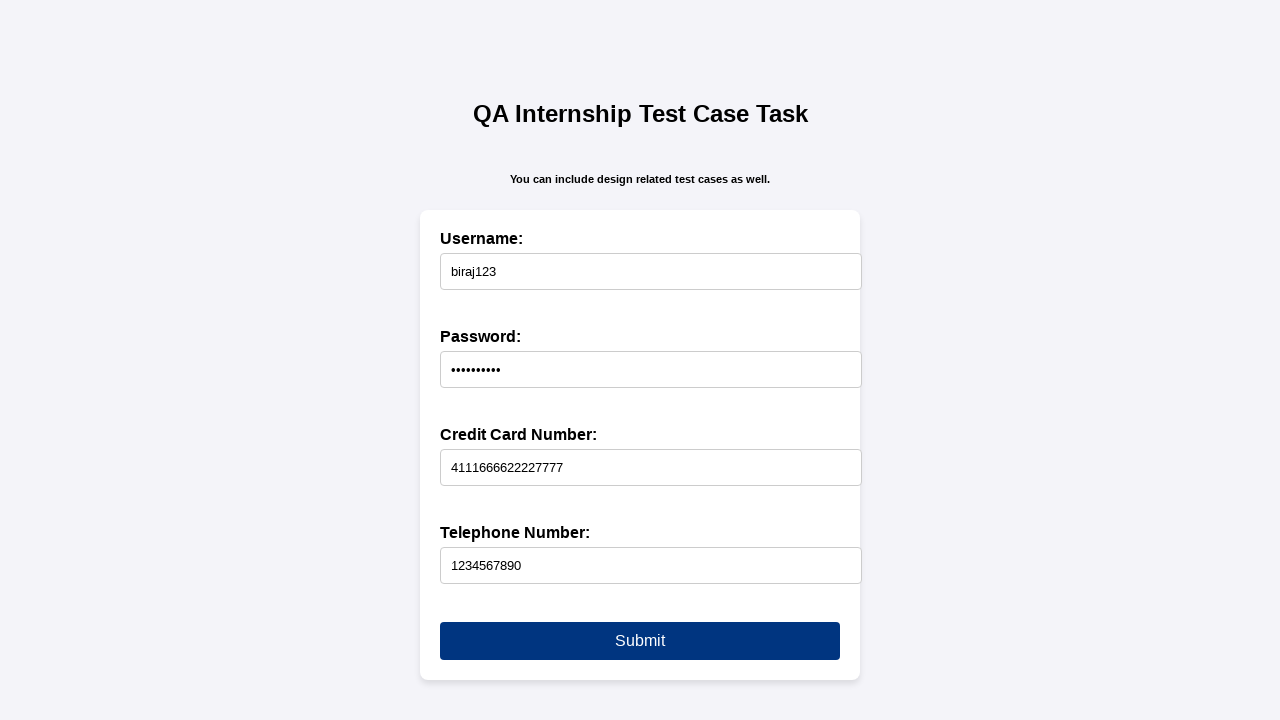

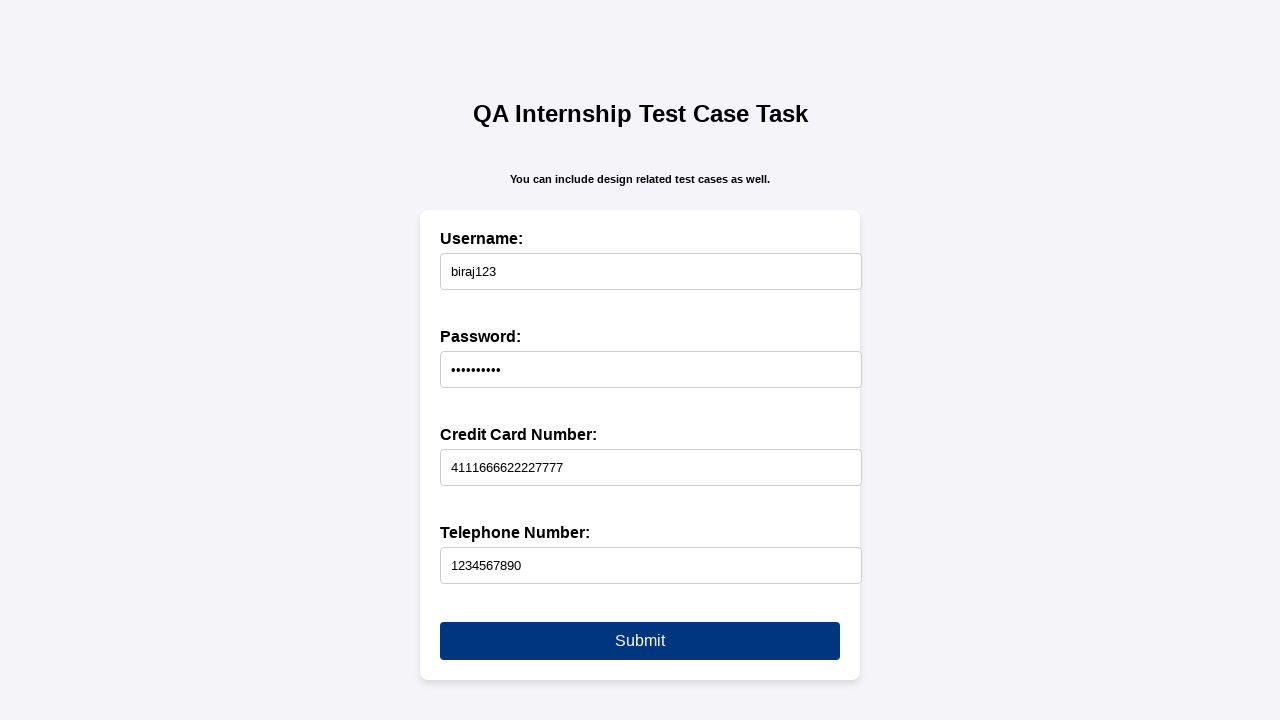